Tests JavaScript alert handling by clicking a button that triggers a confirm alert and then dismissing the alert.

Starting URL: https://www.tutorialspoint.com/selenium/practice/alerts.php

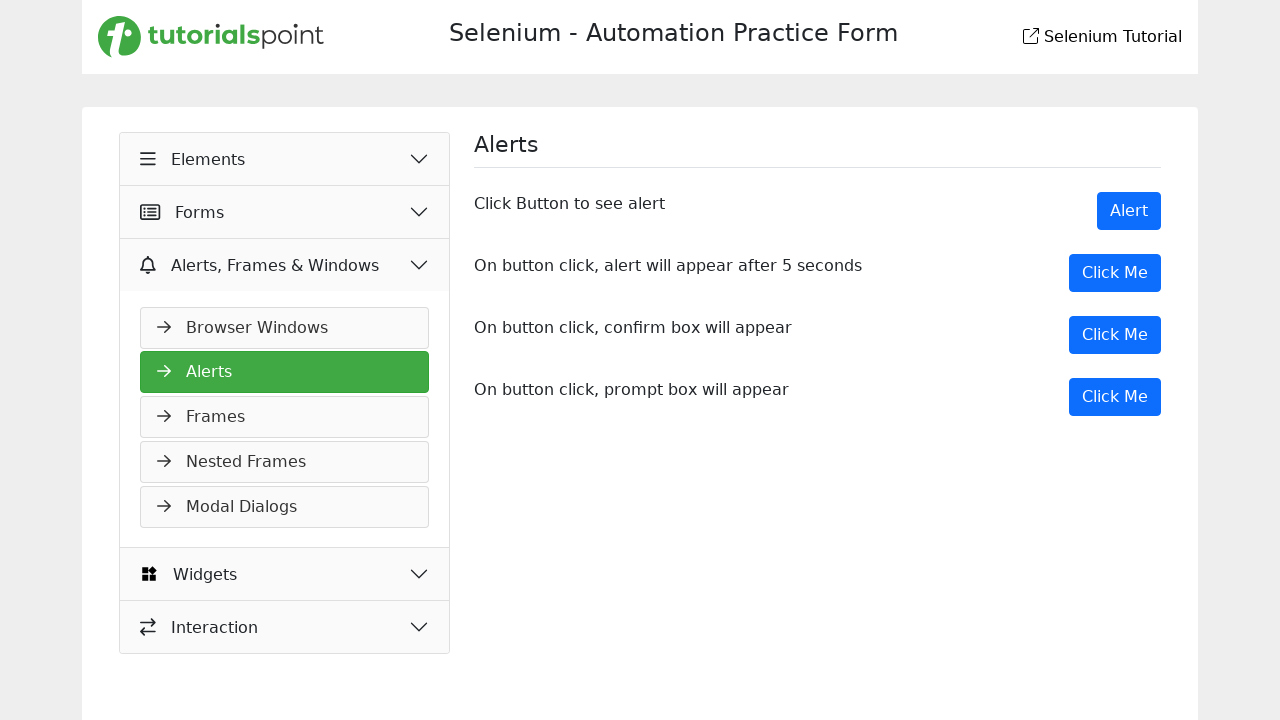

Waited for page to load (domcontentloaded)
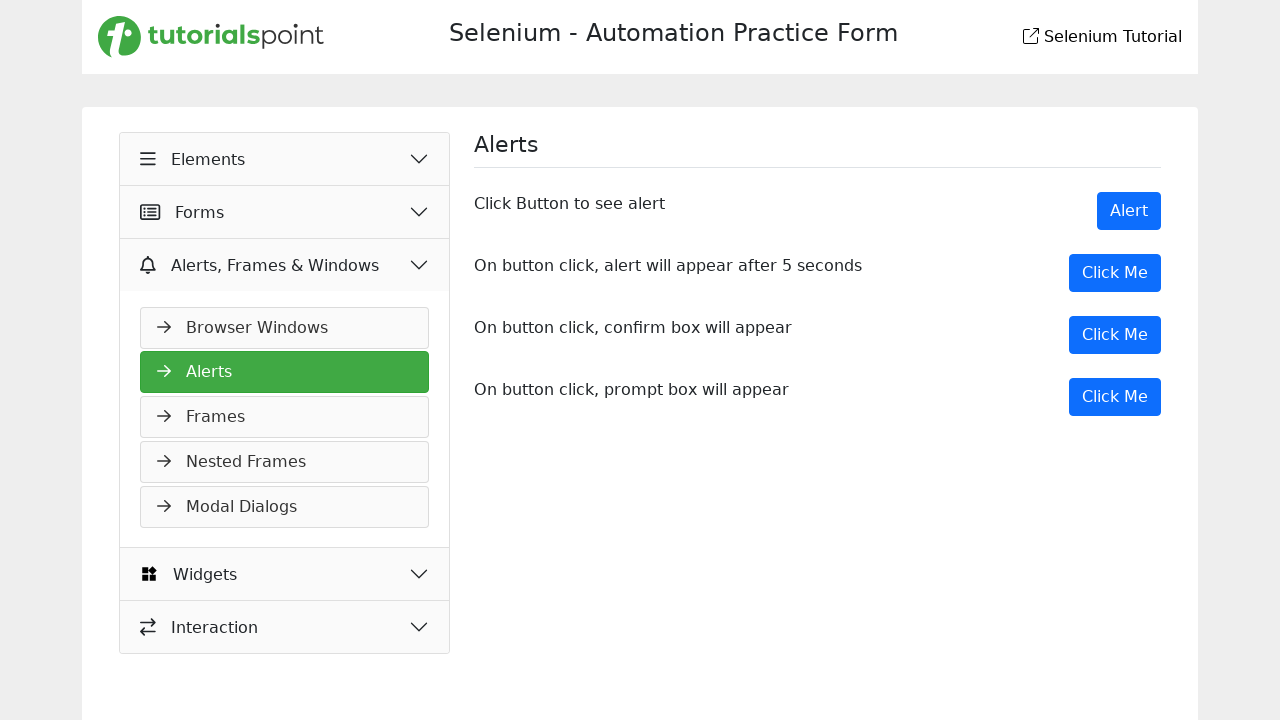

Set up dialog handler to dismiss alert
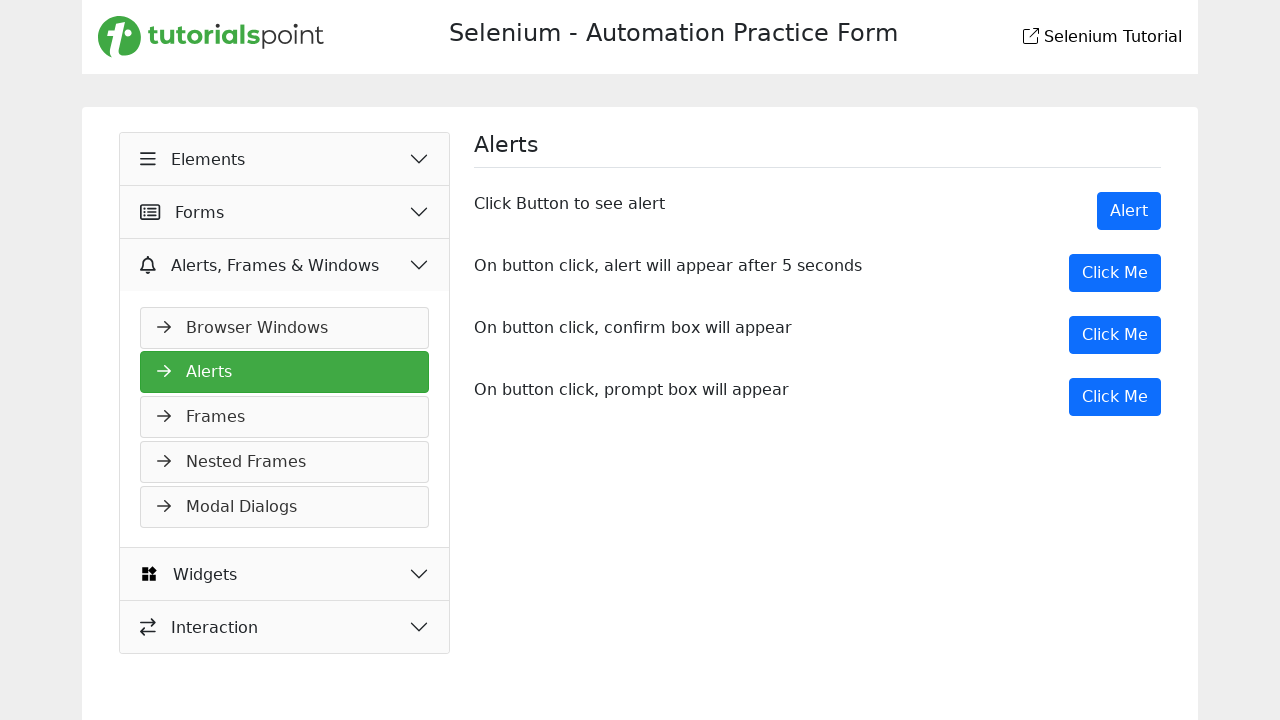

Clicked button to trigger confirm alert at (1115, 335) on xpath=//body/main[1]/div[1]/div[1]/div[2]/div[3]/button[1]
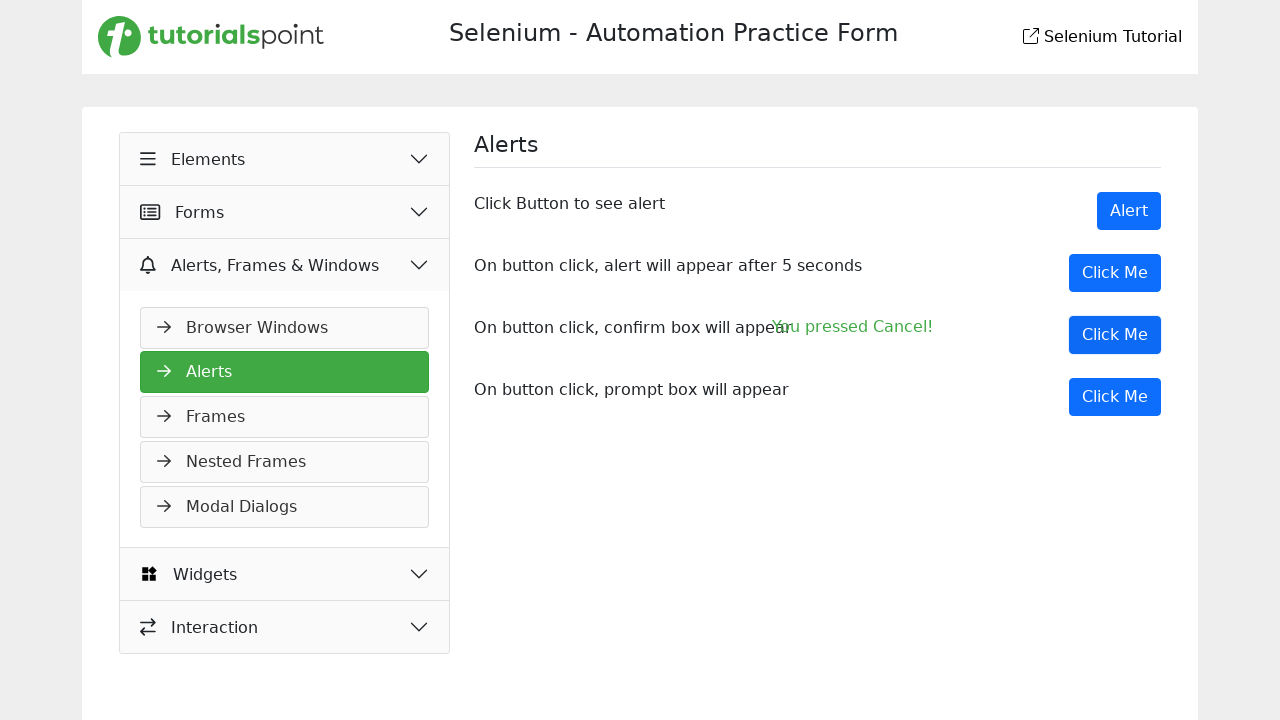

Waited for alert handling to complete
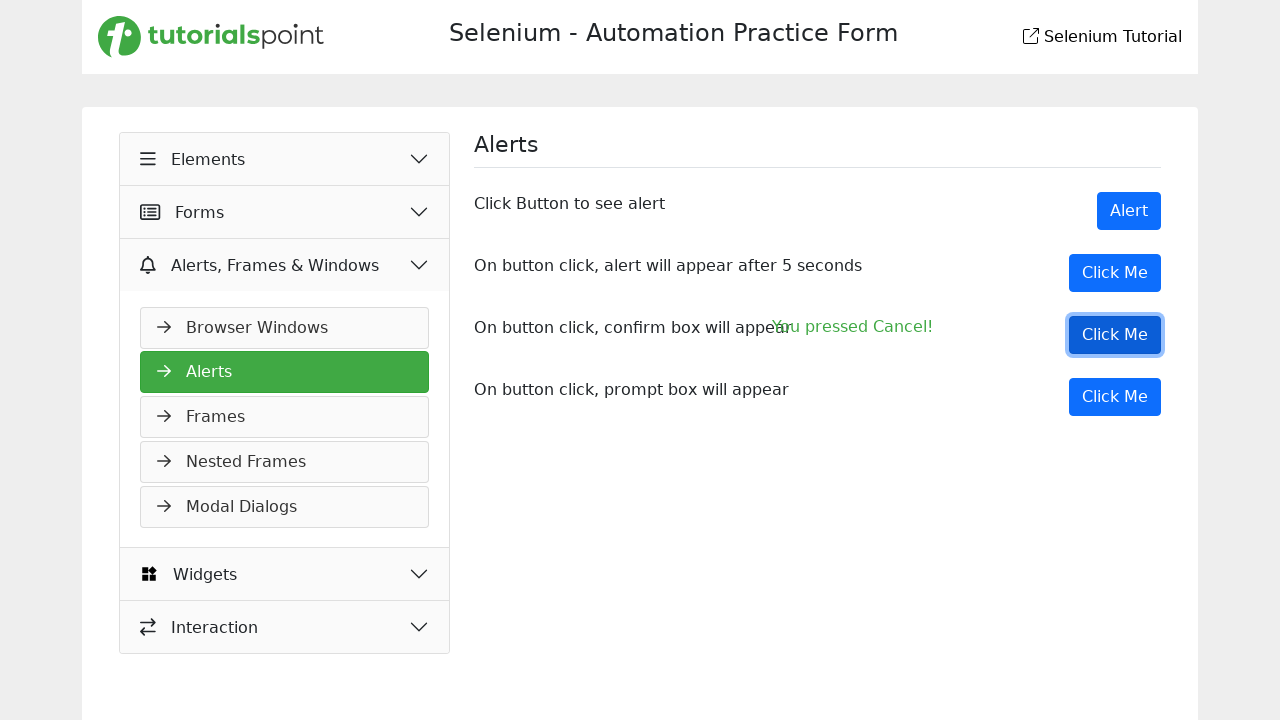

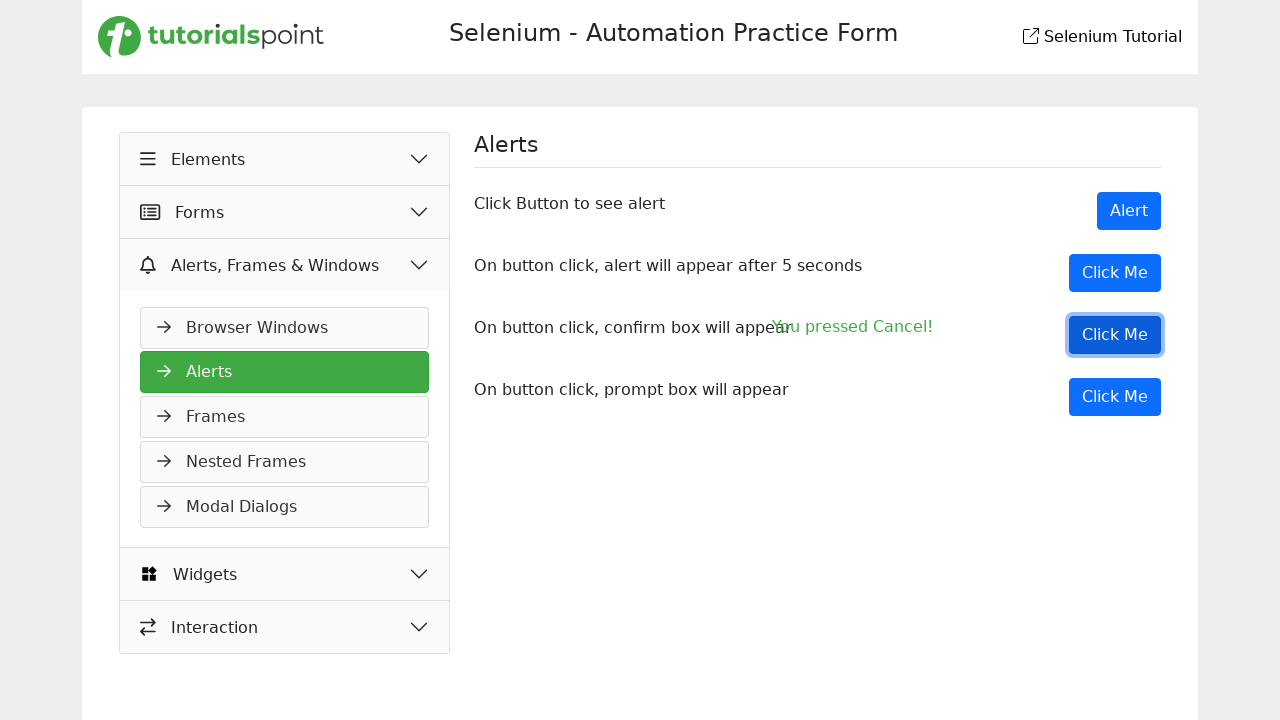